Solves a math captcha by extracting a value from an image attribute, calculating the result, filling the answer, checking robot verification boxes, and submitting the form

Starting URL: http://suninjuly.github.io/get_attribute.html

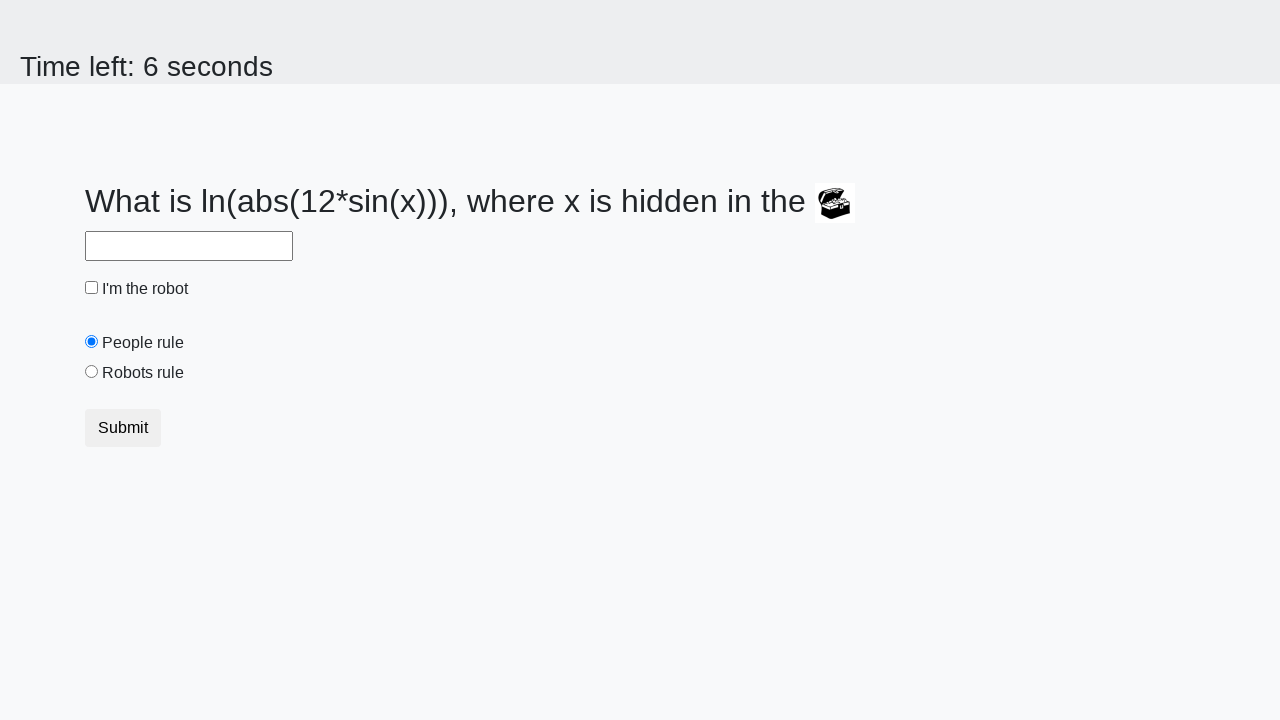

Located the image element
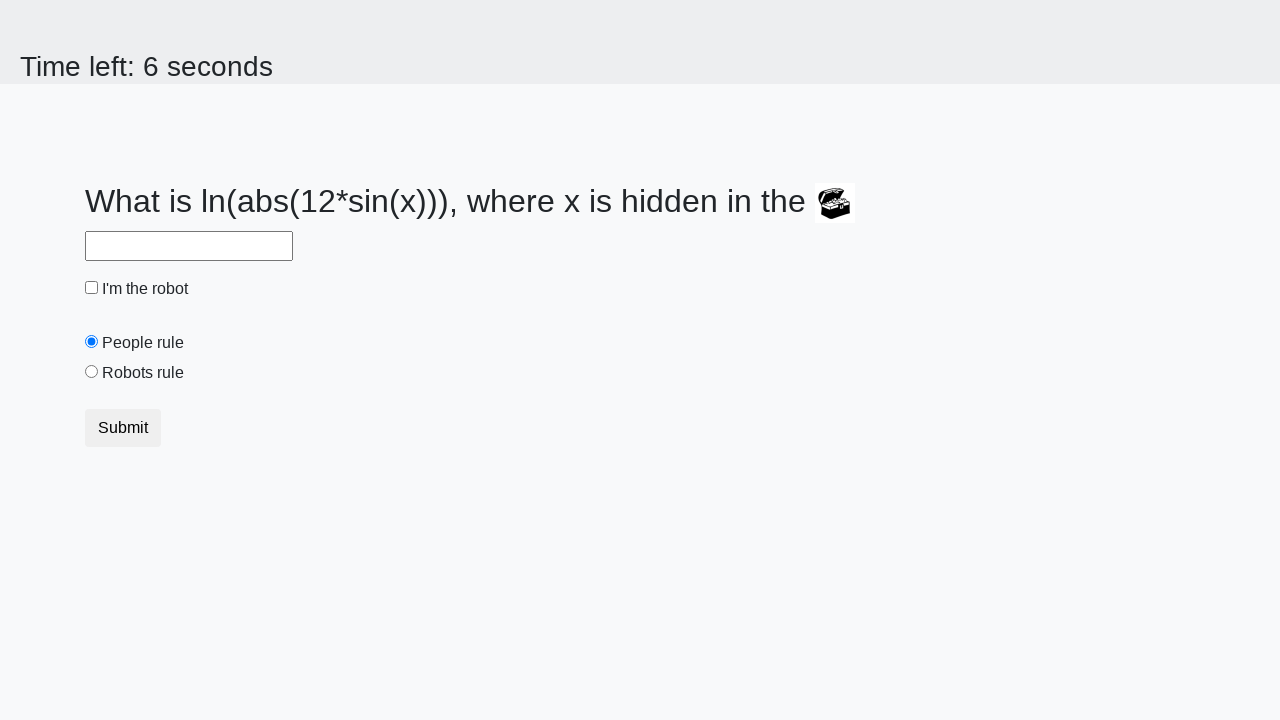

Extracted valuex attribute from image: 520
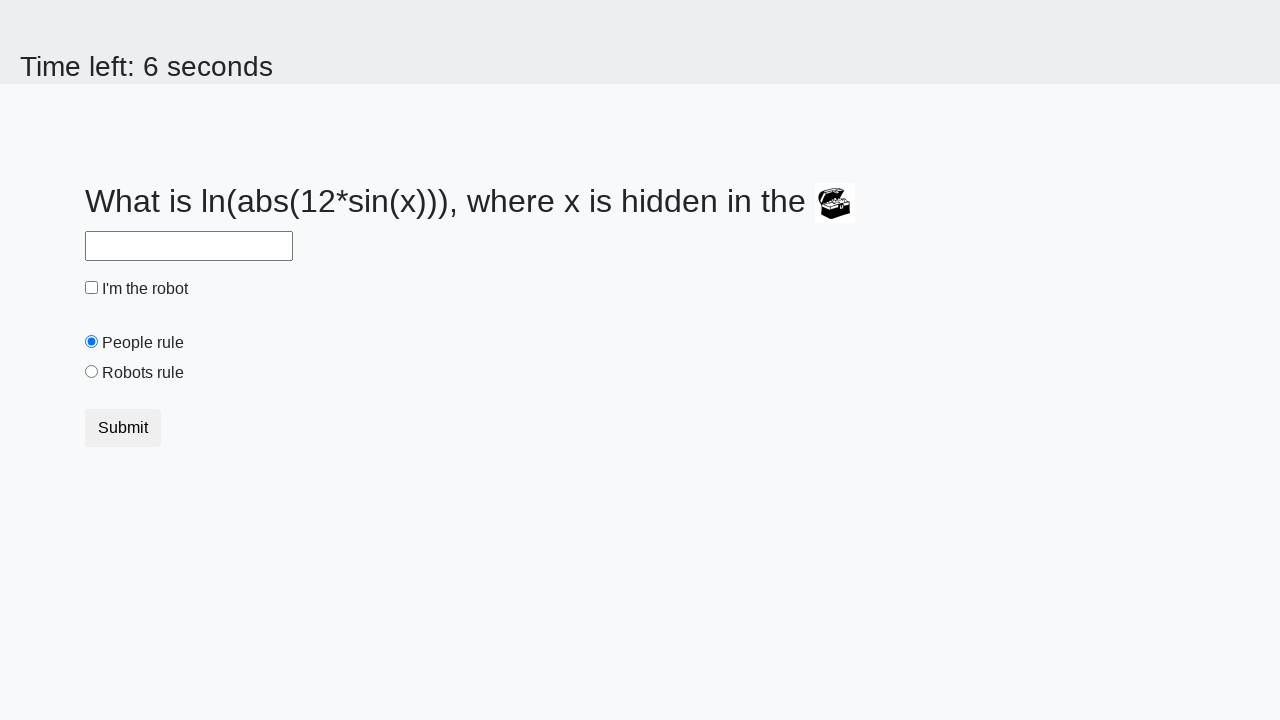

Calculated math captcha answer: 2.4826994951256984
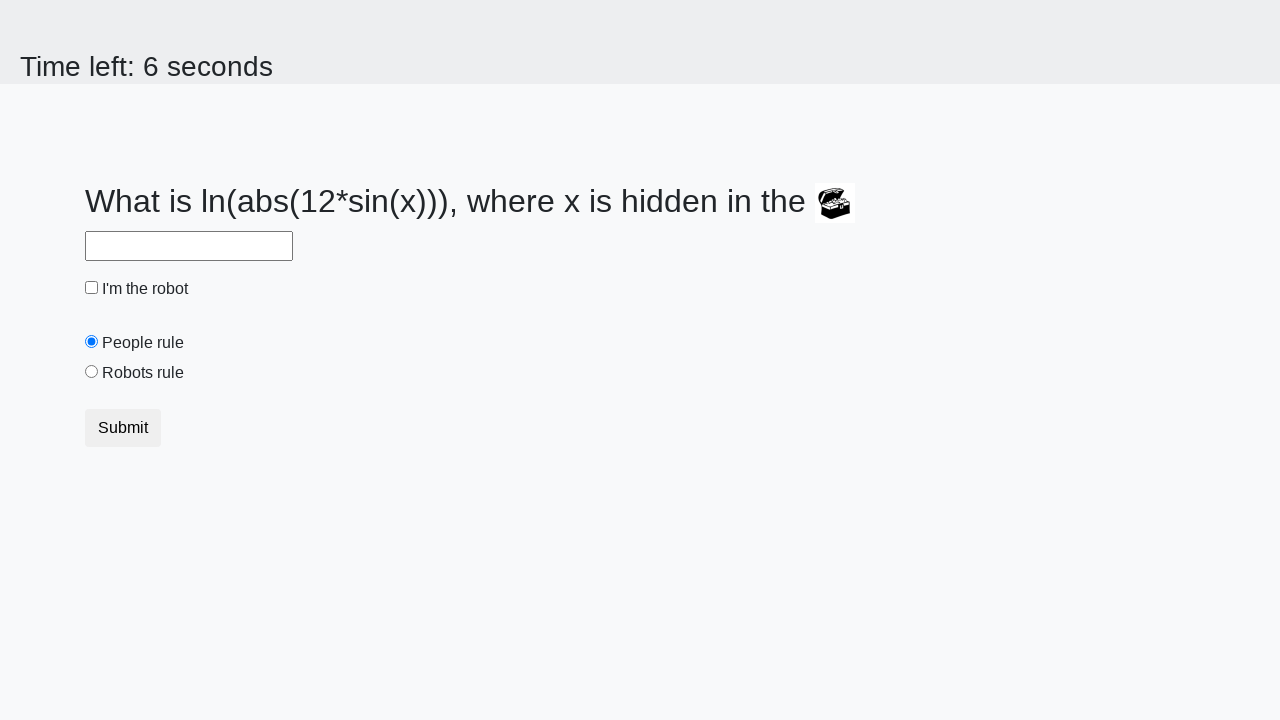

Filled answer field with calculated value: 2.4826994951256984 on #answer
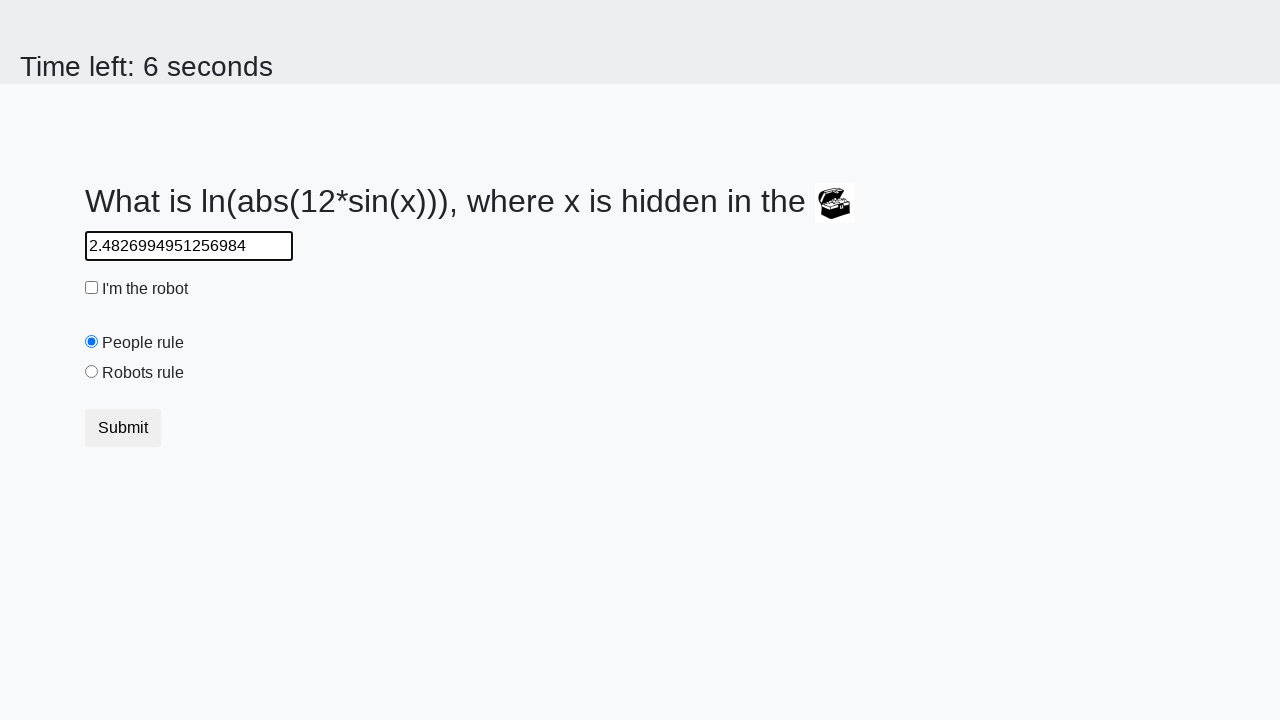

Checked the robot verification checkbox at (92, 288) on #robotCheckbox
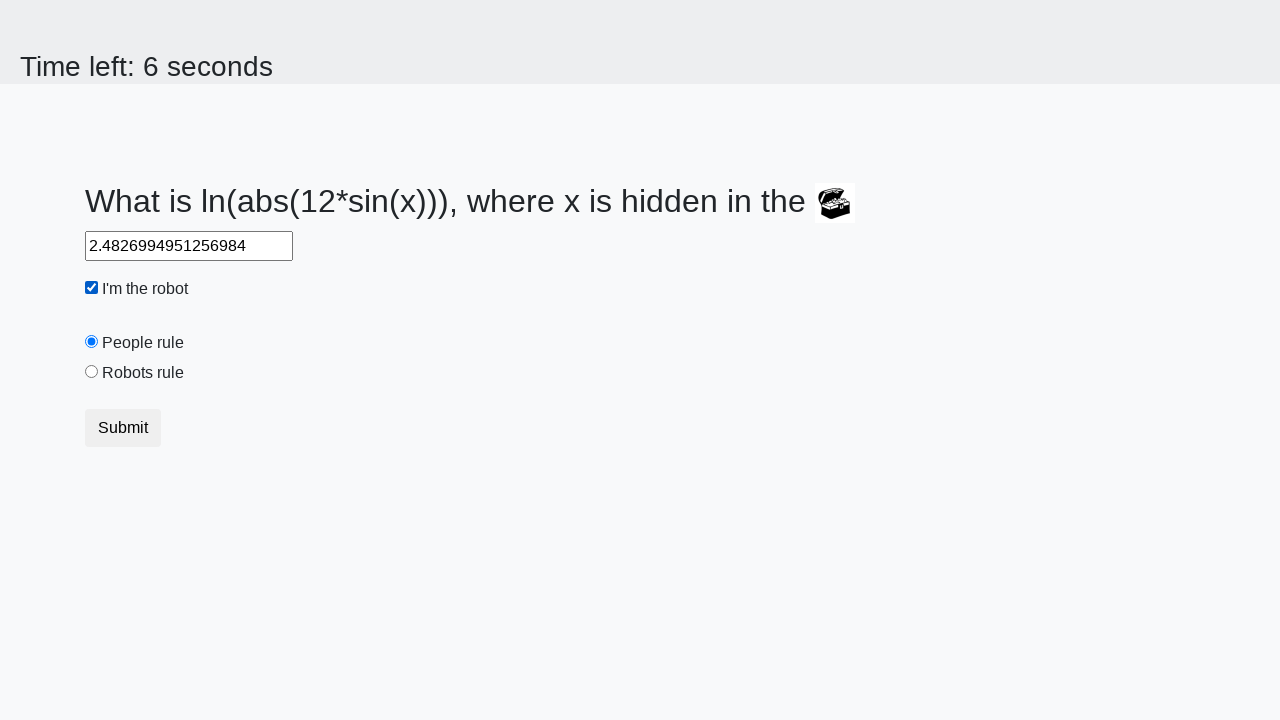

Selected the robots rule radio button at (92, 372) on #robotsRule
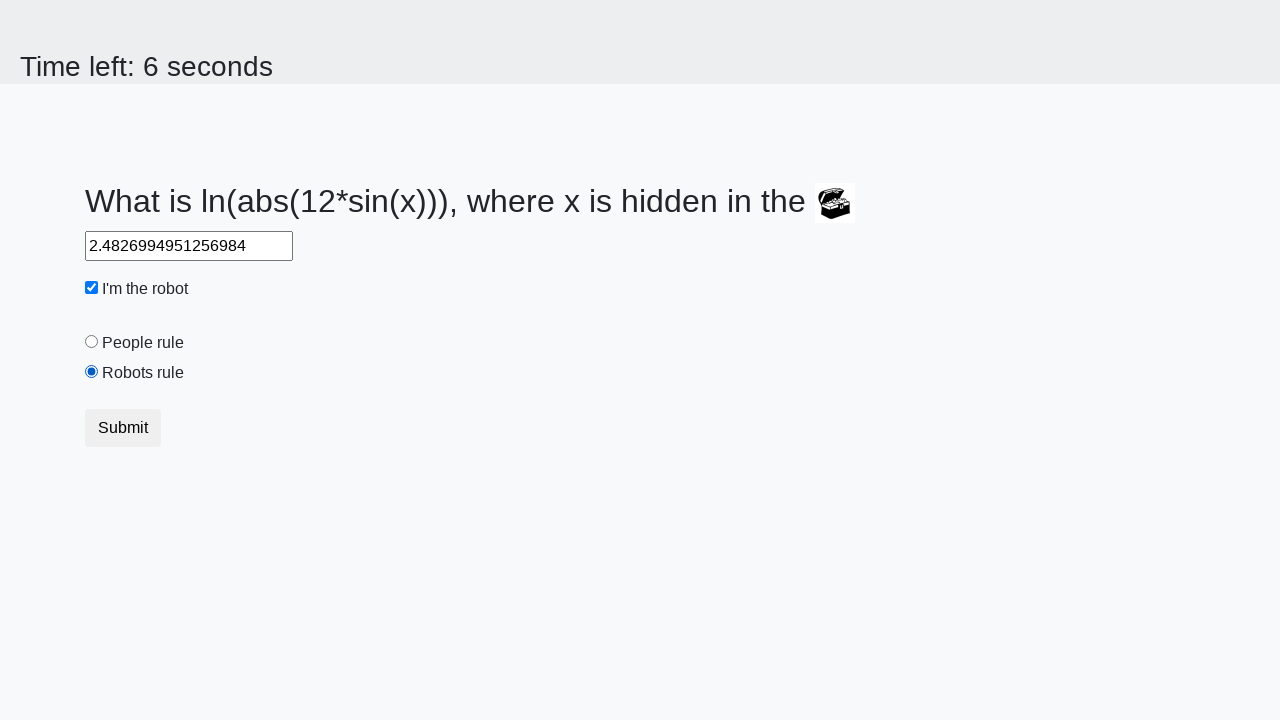

Submitted the form at (123, 428) on button
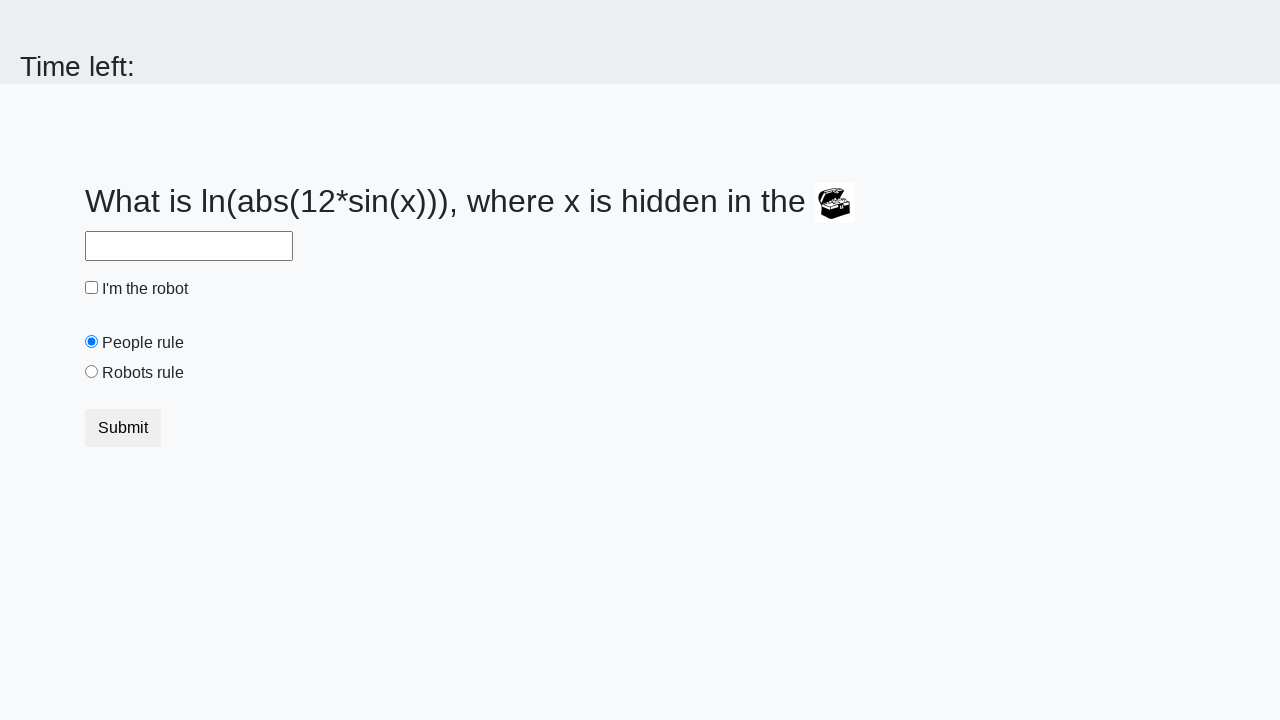

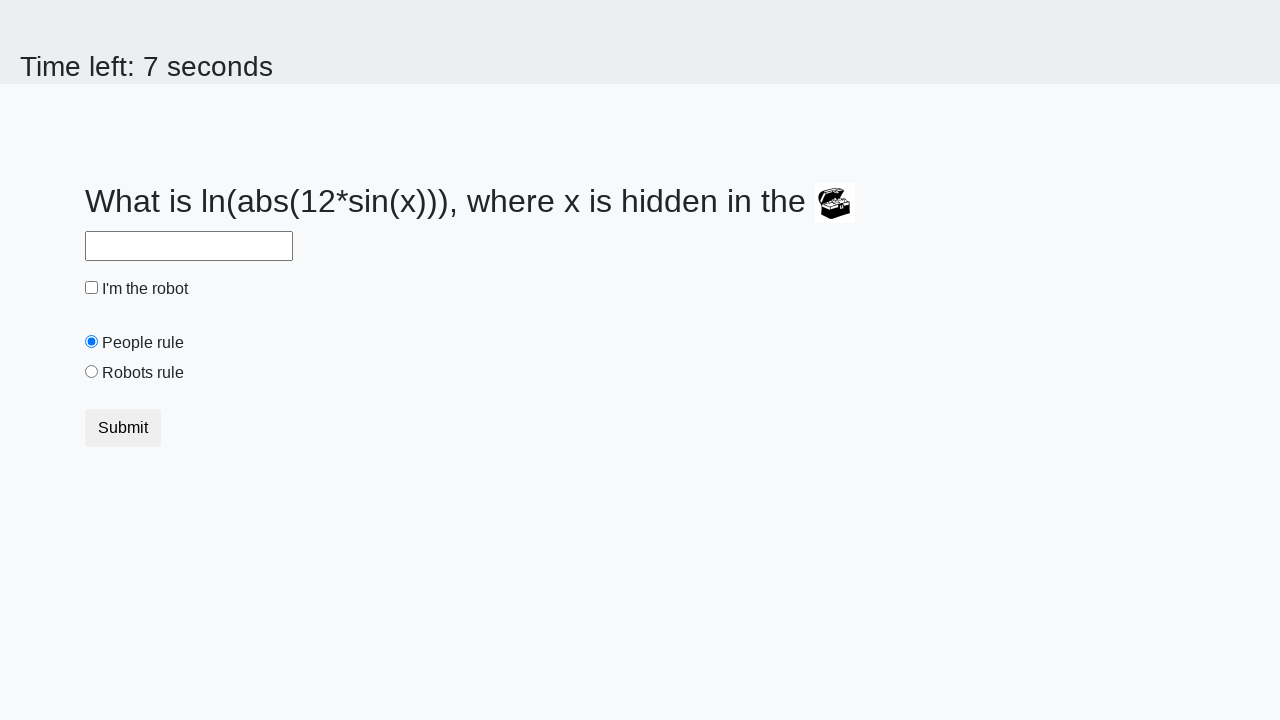